Tests dropdown functionality on a flight booking practice page by selecting passenger count (clicking increment 4 times) and selecting origin/destination airports from dropdown menus

Starting URL: https://rahulshettyacademy.com/dropdownsPractise/

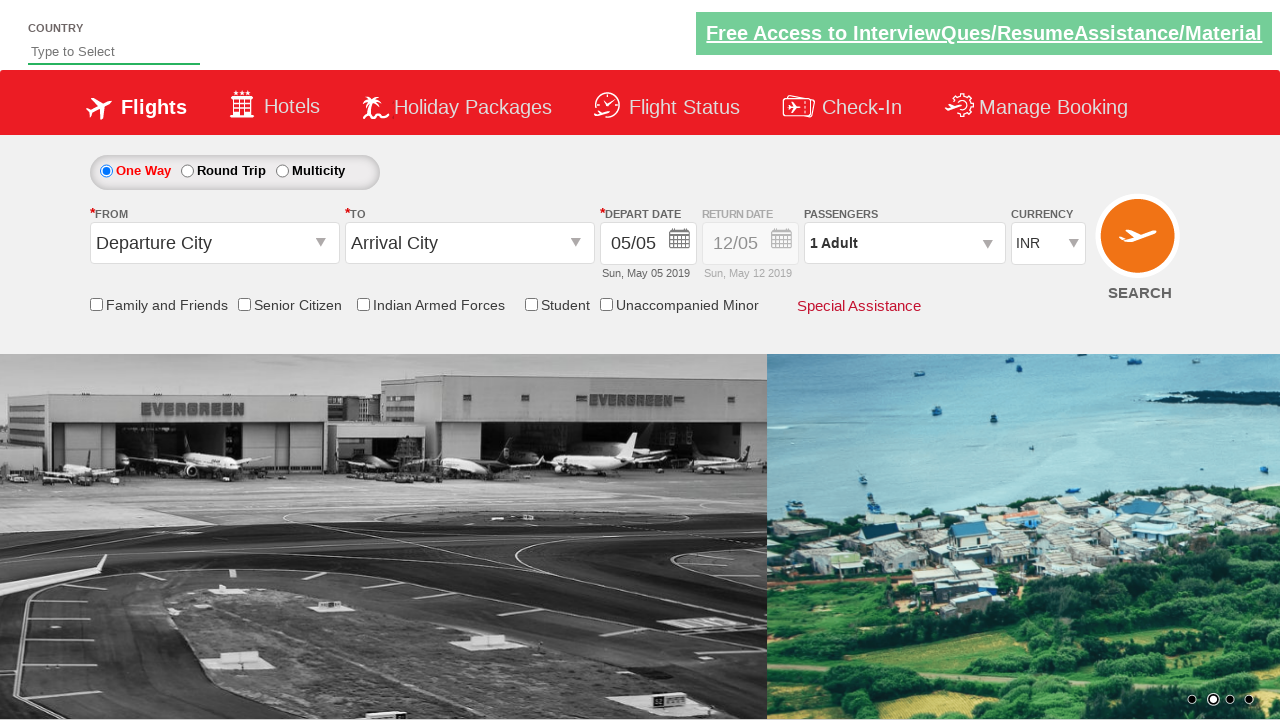

Clicked on passenger info dropdown to open it at (904, 243) on #divpaxinfo
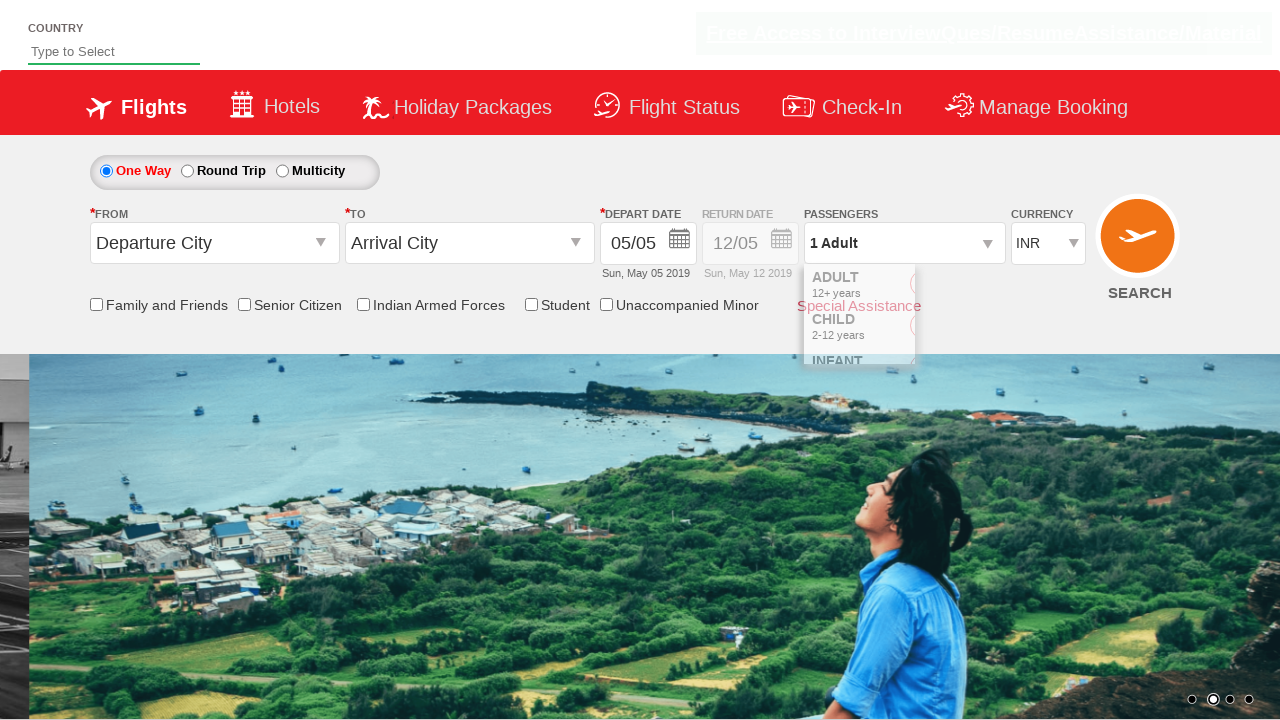

Waited for dropdown to open
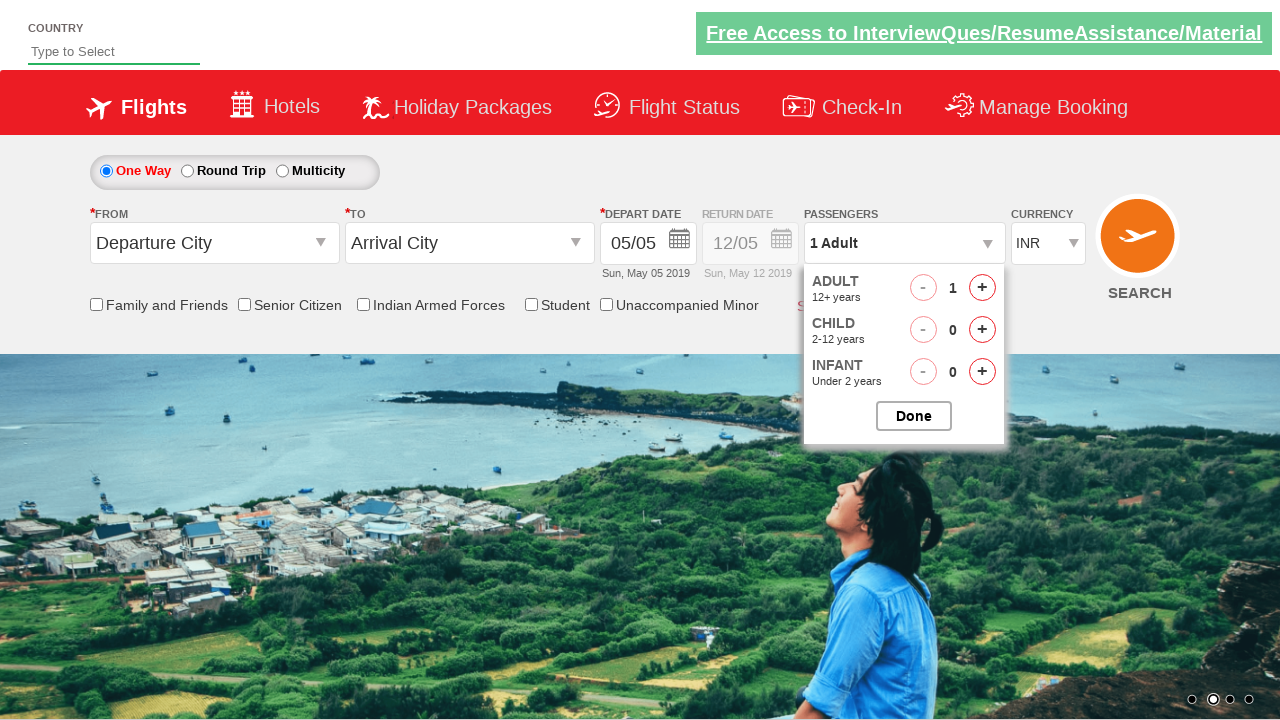

Clicked increment adult button (click 1 of 4) at (982, 288) on #hrefIncAdt
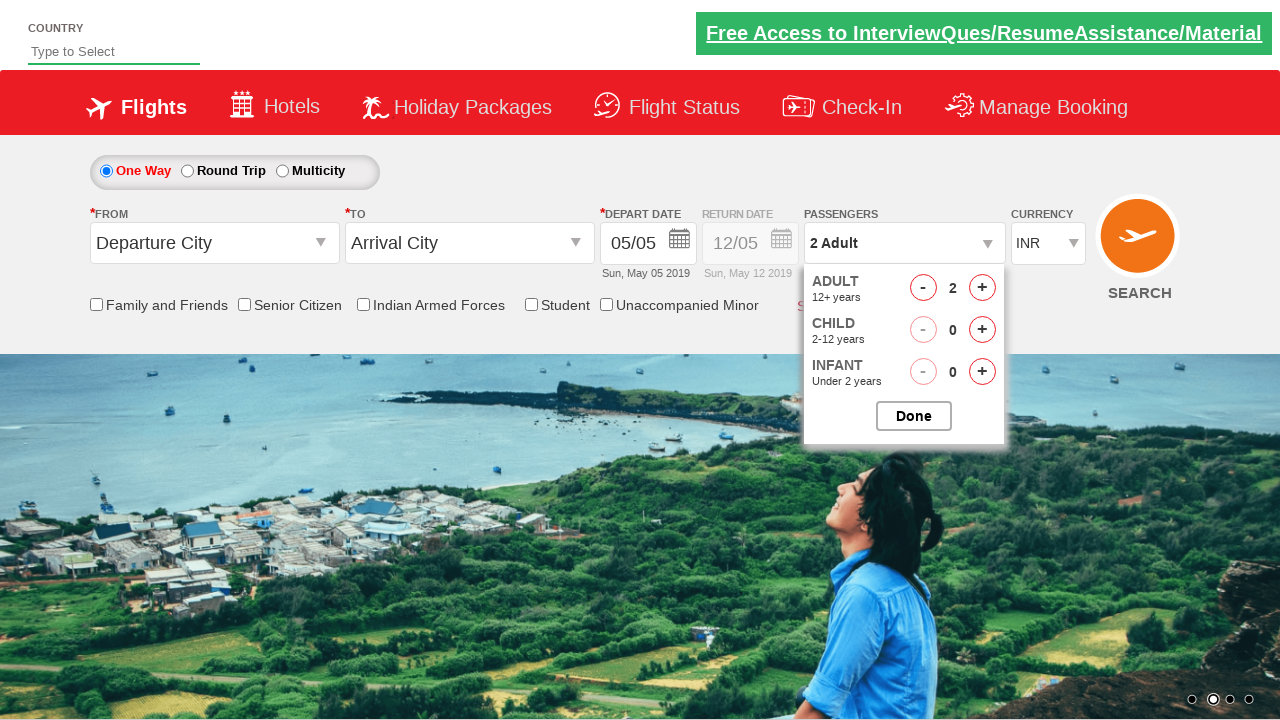

Clicked increment adult button (click 2 of 4) at (982, 288) on #hrefIncAdt
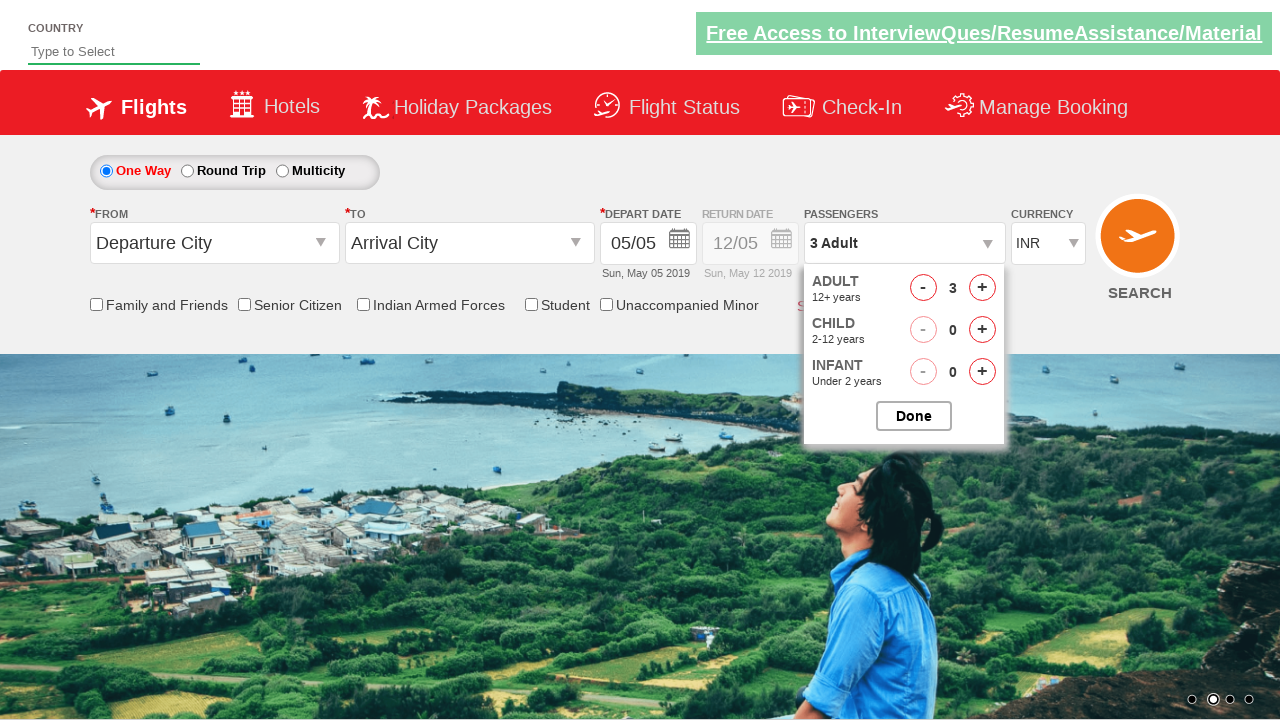

Clicked increment adult button (click 3 of 4) at (982, 288) on #hrefIncAdt
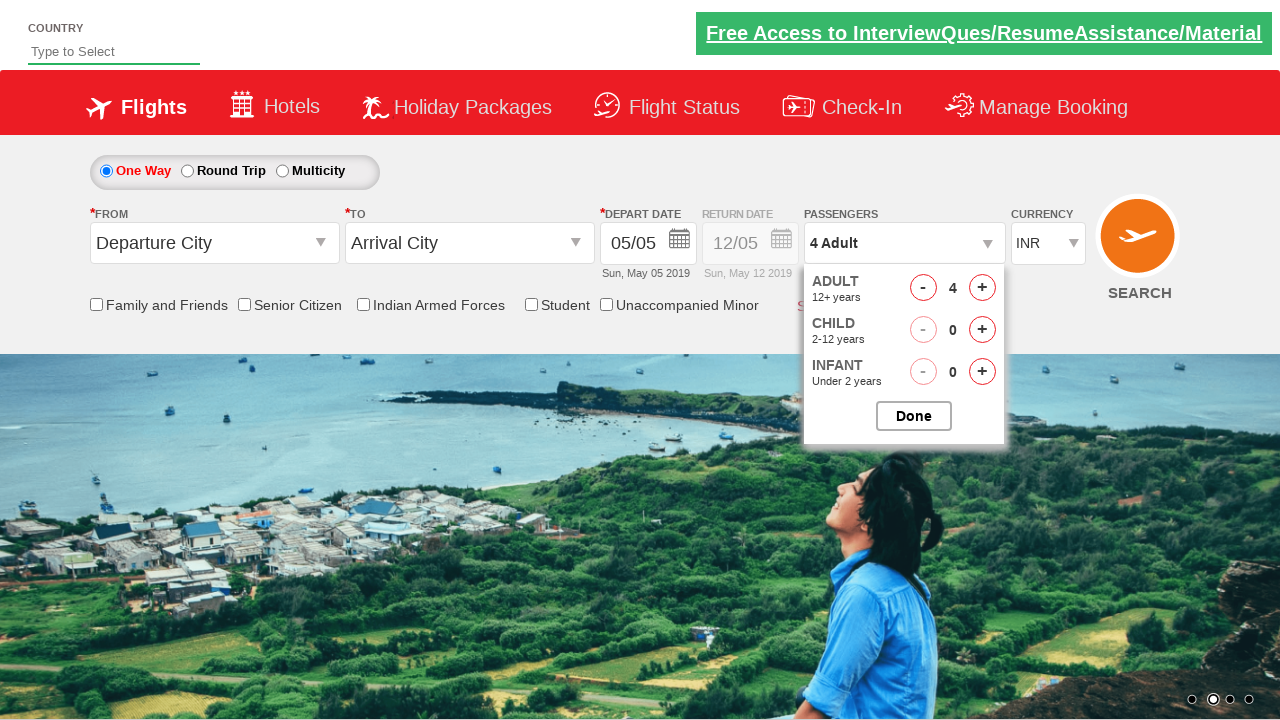

Clicked increment adult button (click 4 of 4) at (982, 288) on #hrefIncAdt
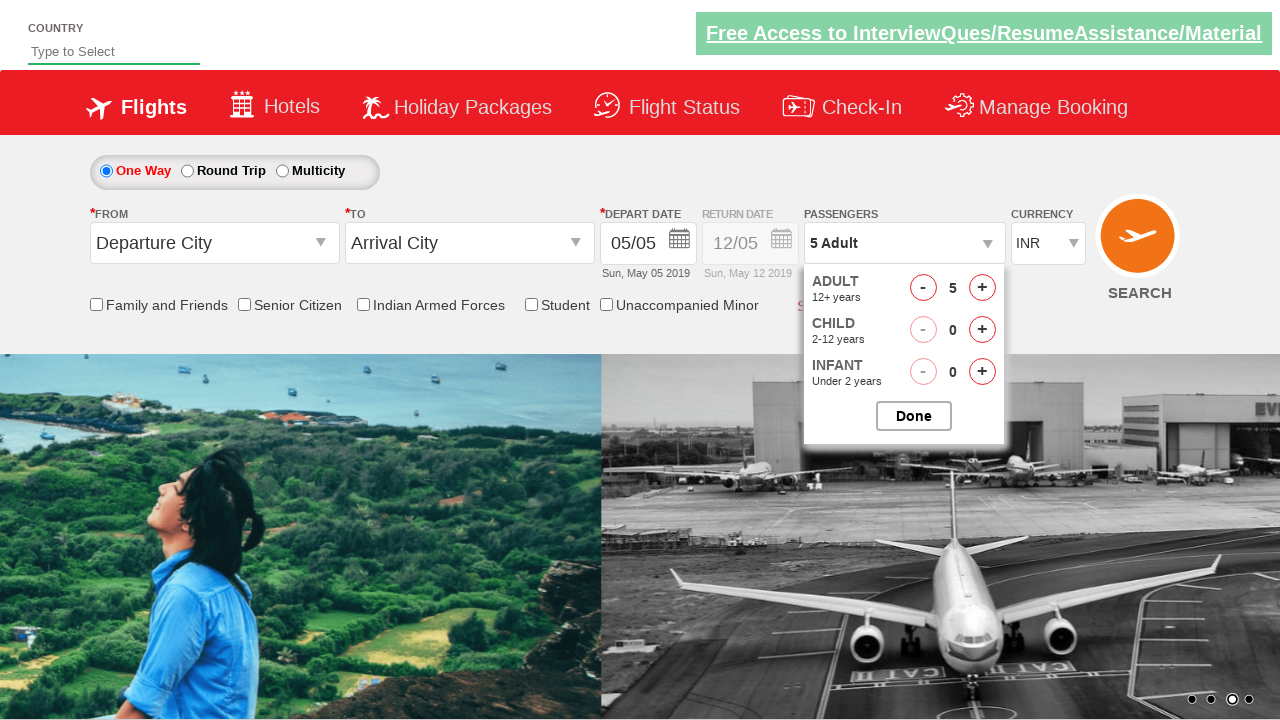

Closed passenger options dropdown at (914, 416) on #btnclosepaxoption
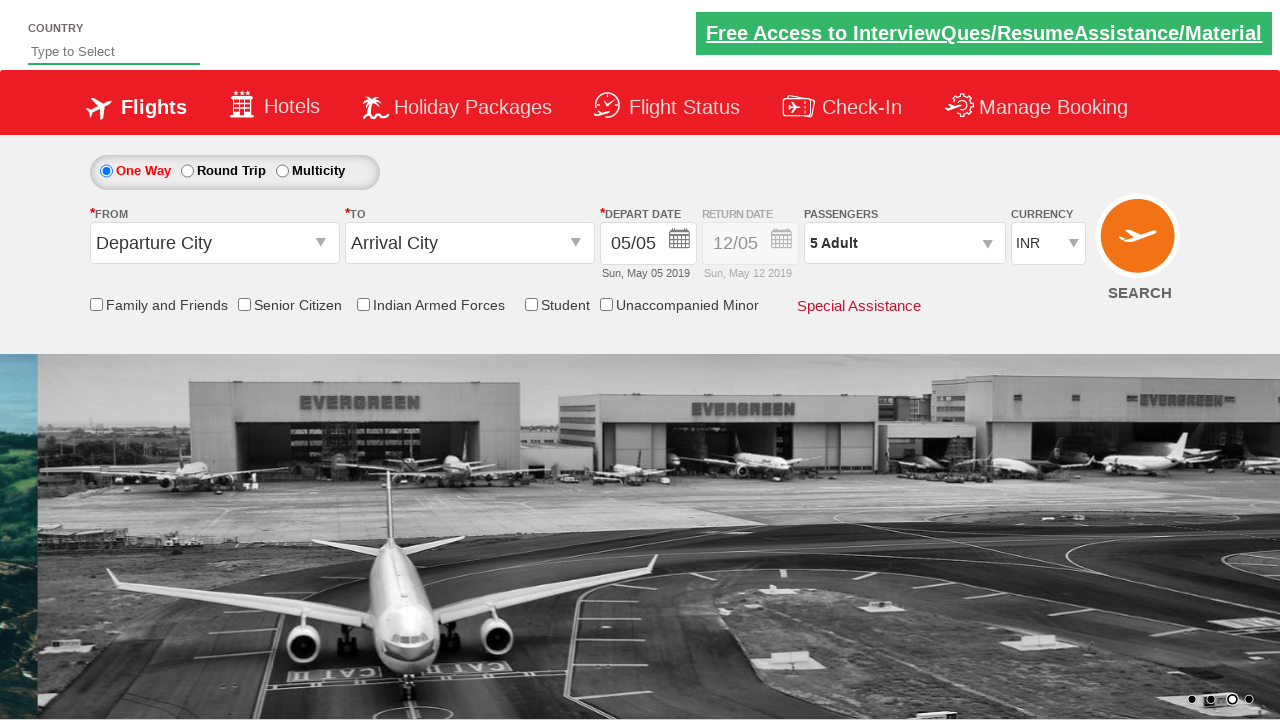

Retrieved passenger info text: 5 Adult
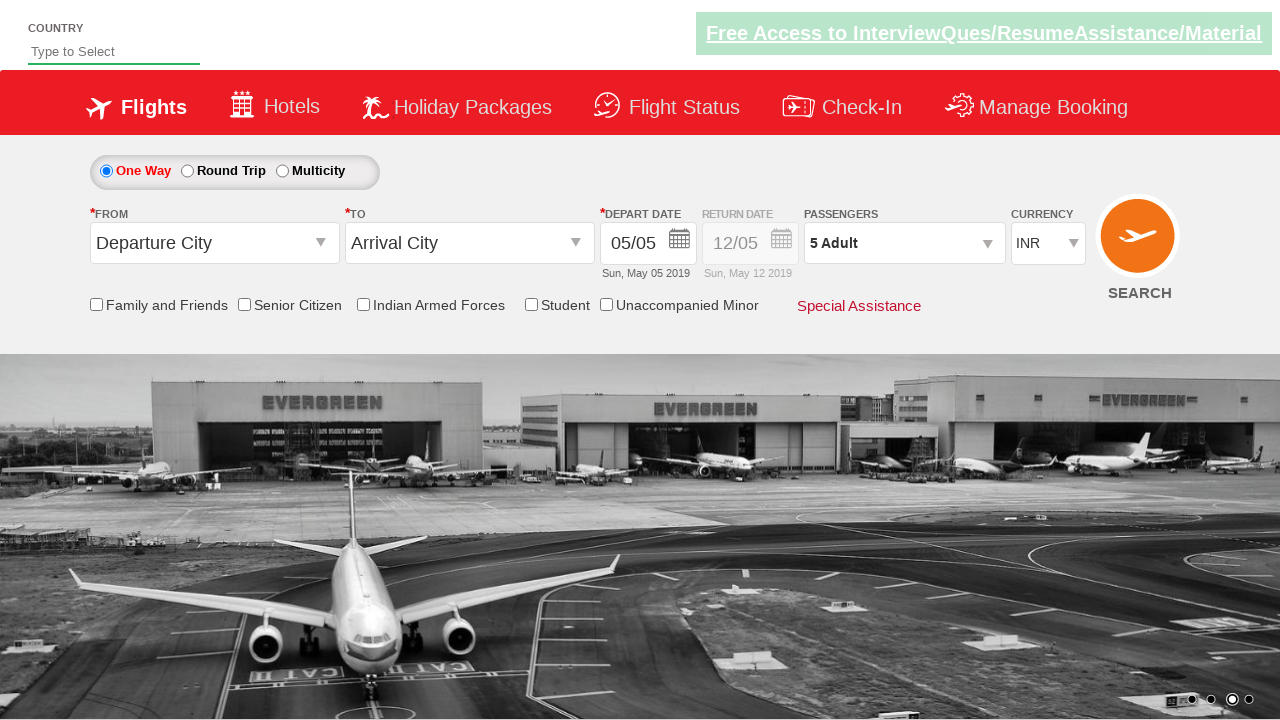

Clicked on origin station dropdown at (214, 243) on #ctl00_mainContent_ddl_originStation1_CTXT
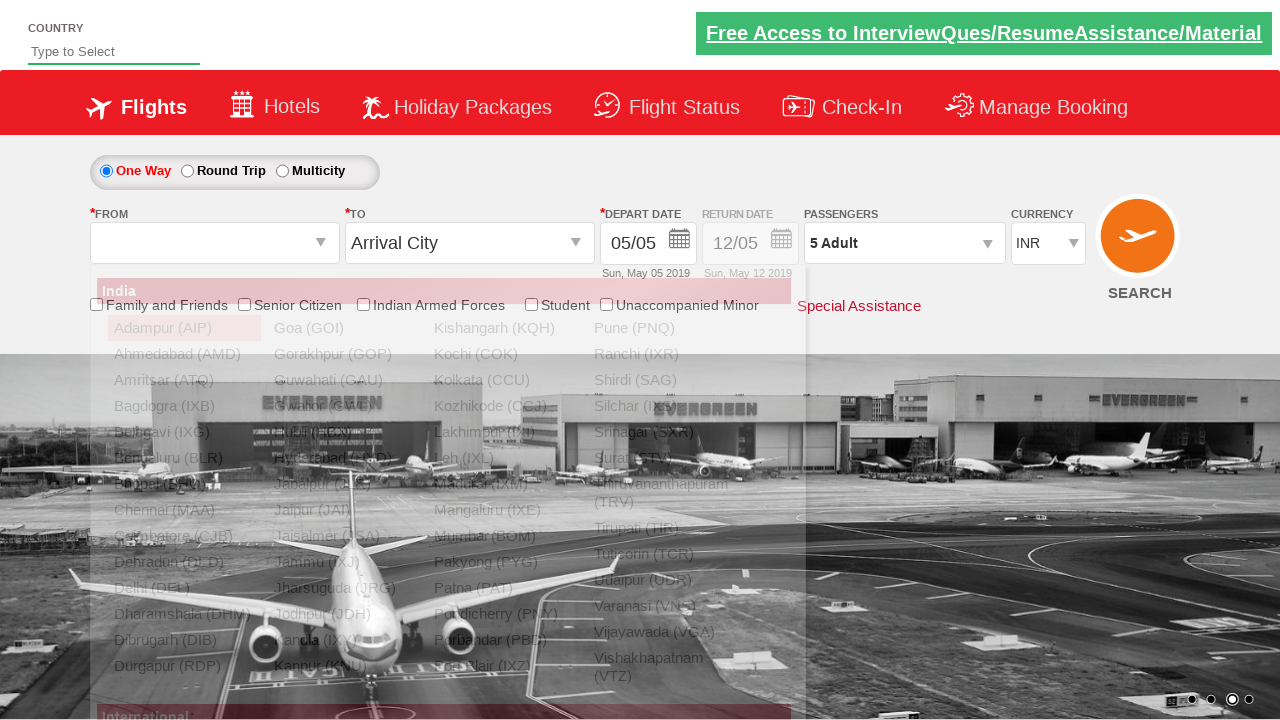

Selected Bangalore (BLR) as origin airport at (184, 458) on xpath=//a[@value='BLR']
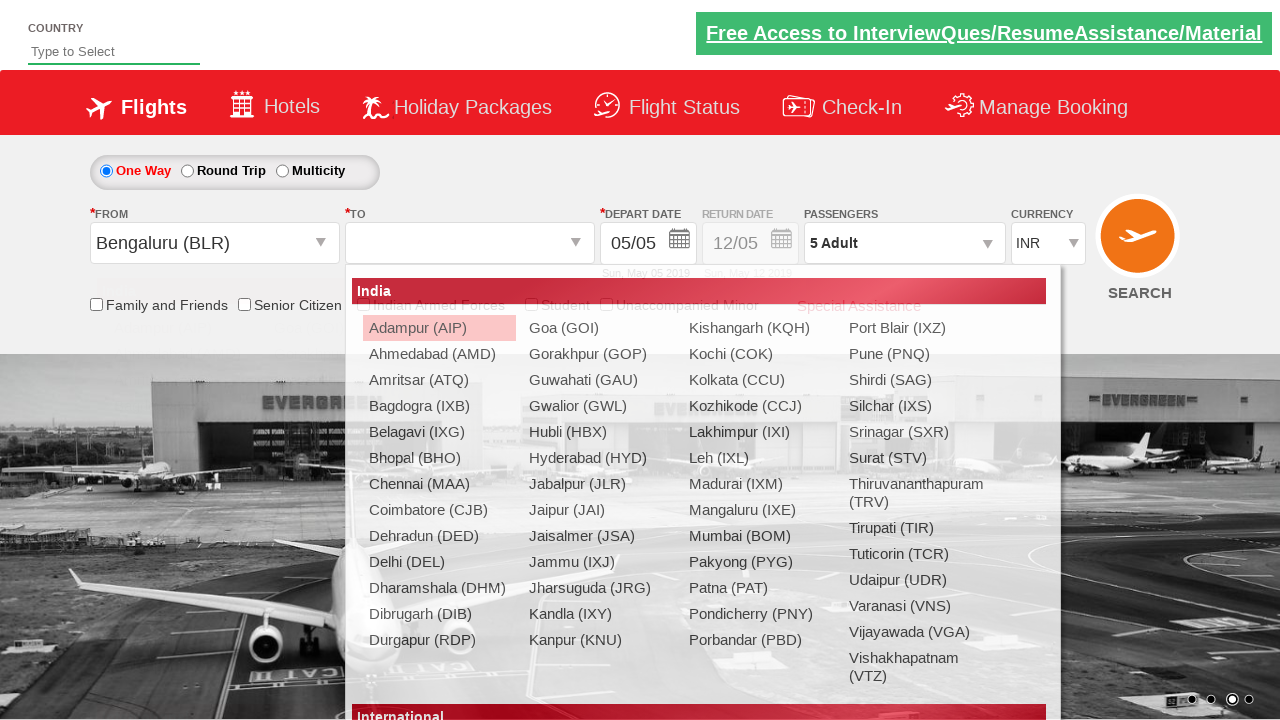

Waited for destination dropdown to be ready
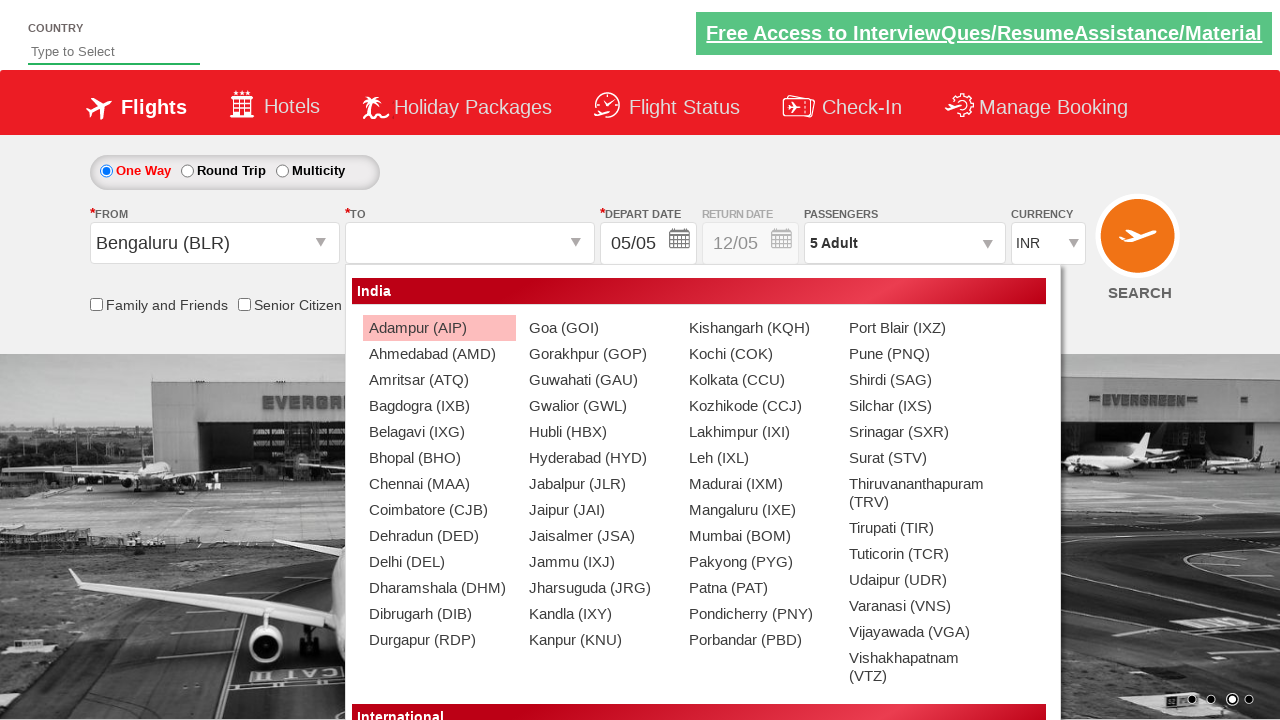

Selected Chennai (MAA) as destination airport at (439, 484) on (//a[@value='MAA'])[2]
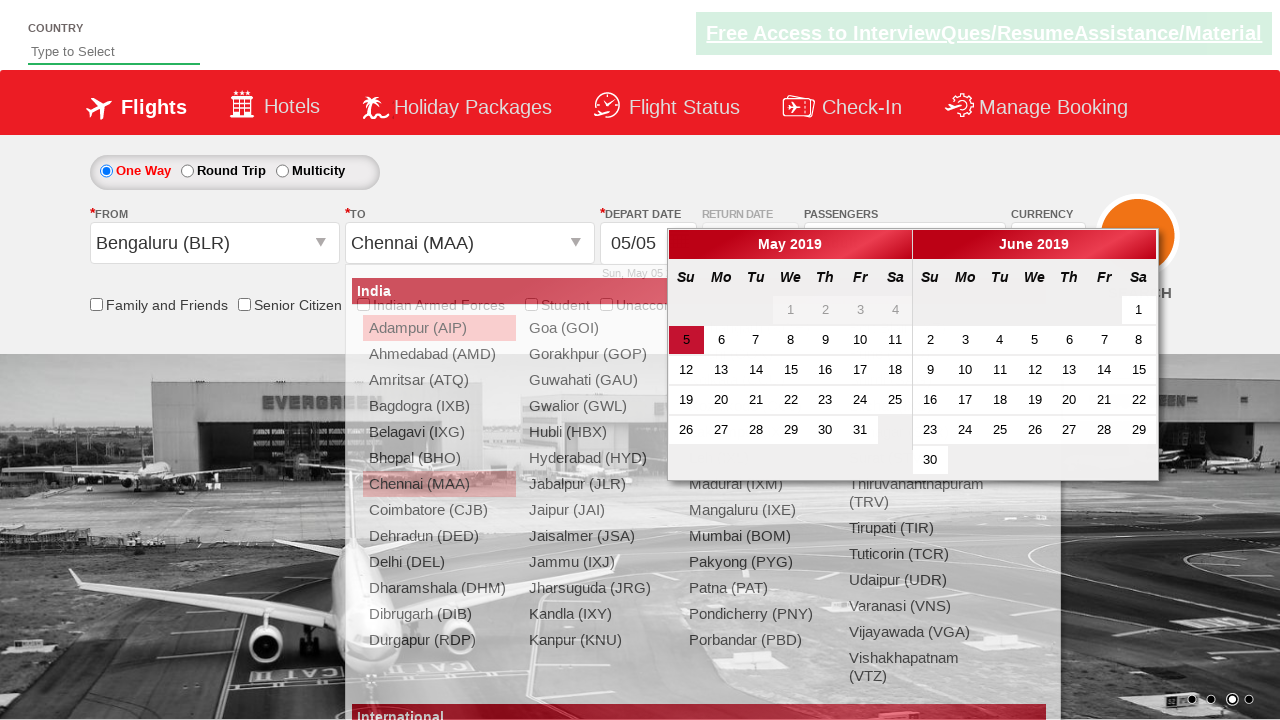

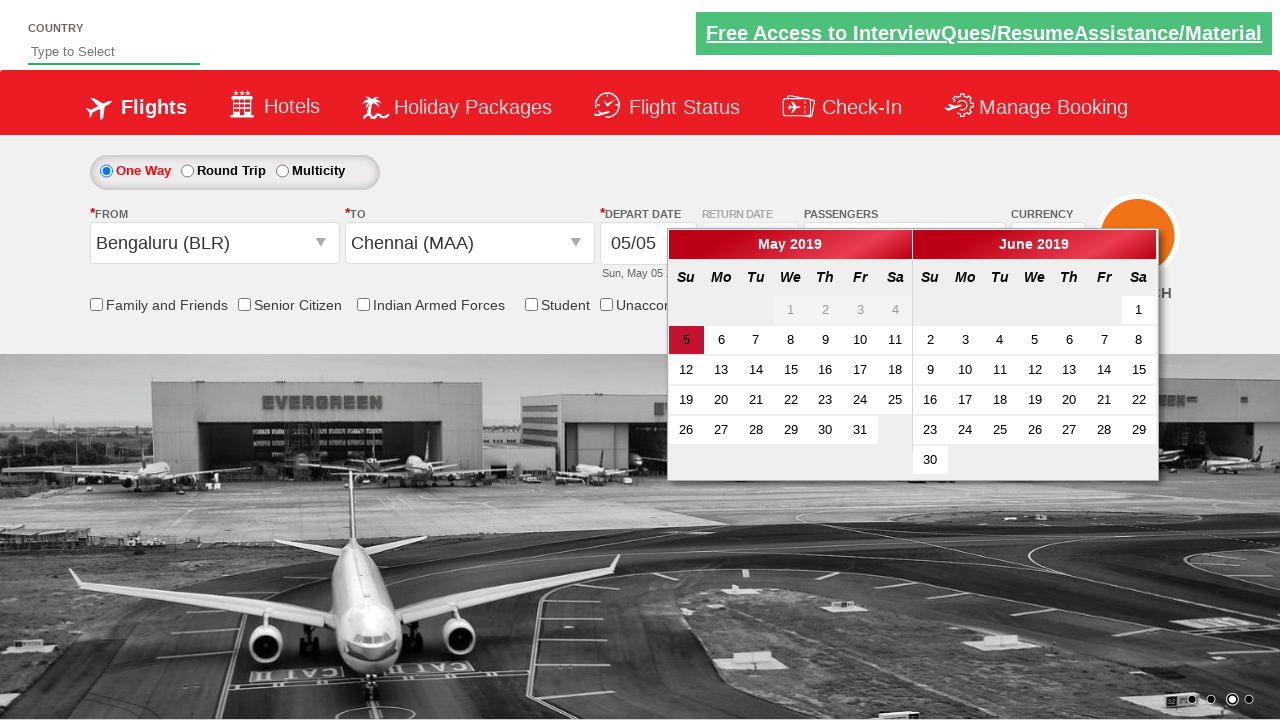